Navigates to OpenCart demo site and verifies the page loads by checking the page title is accessible.

Starting URL: https://naveenautomationlabs.com/opencart/

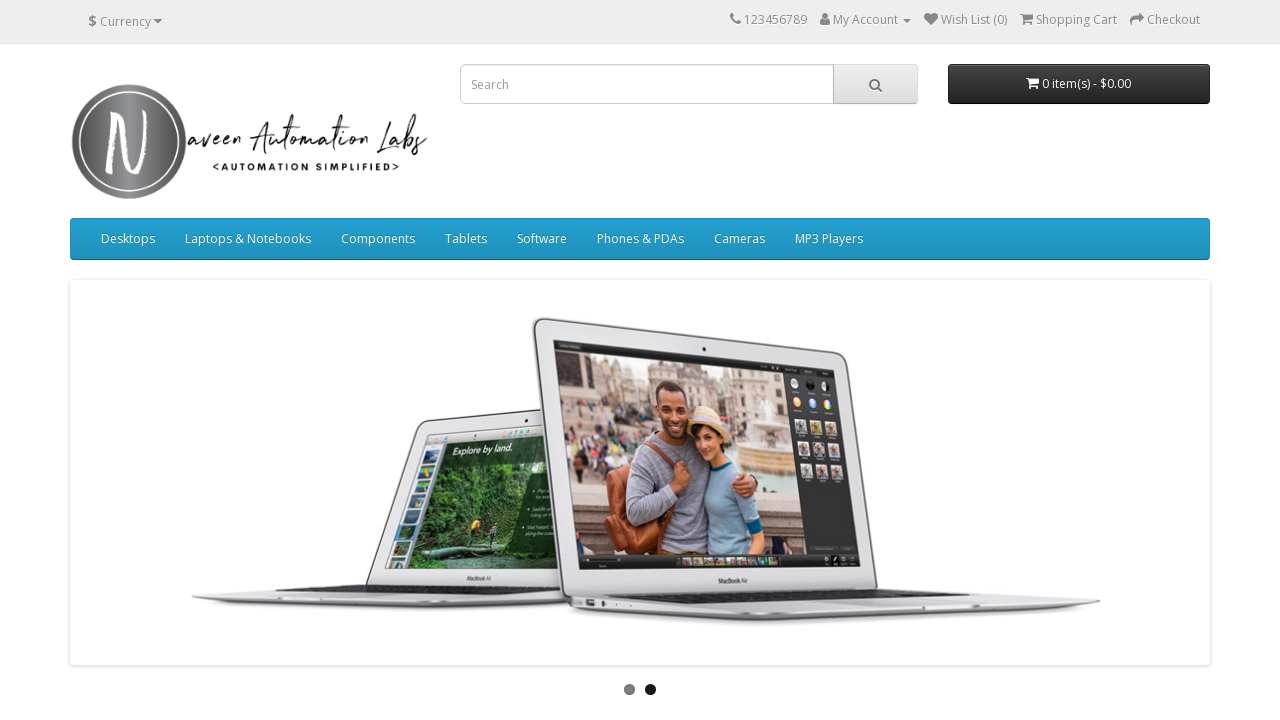

Waited for page to reach domcontentloaded state
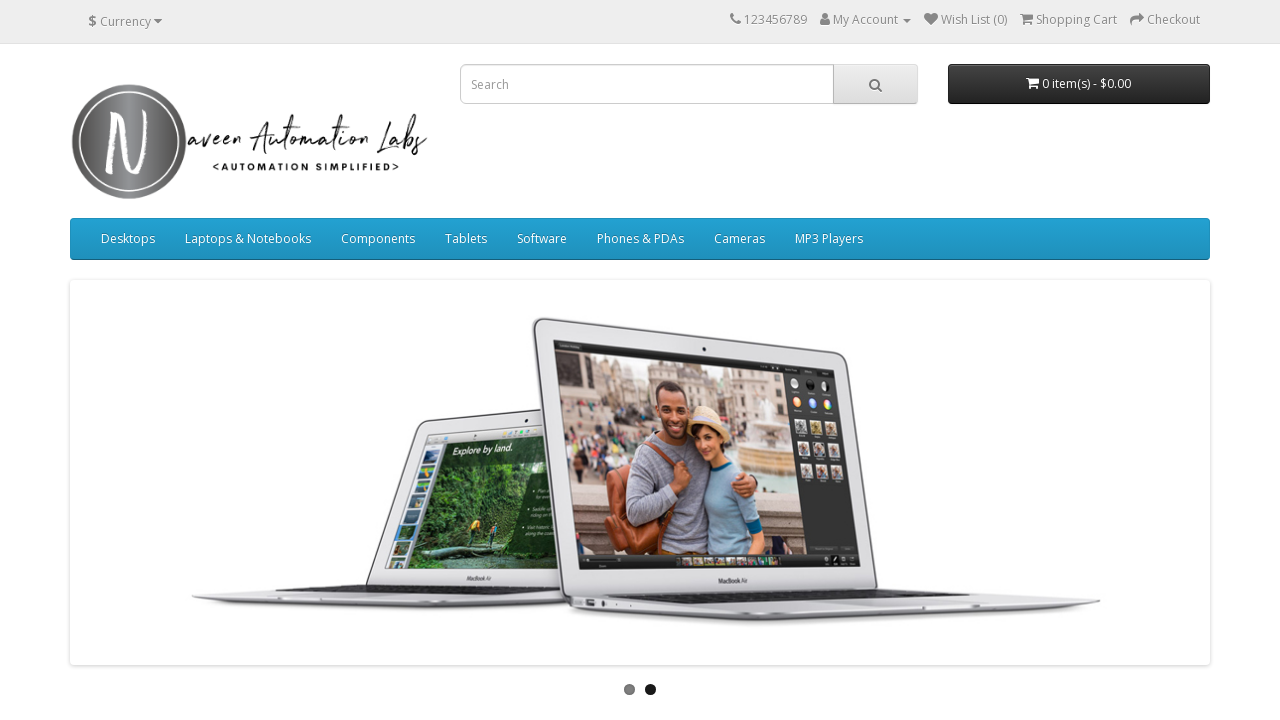

Retrieved page title
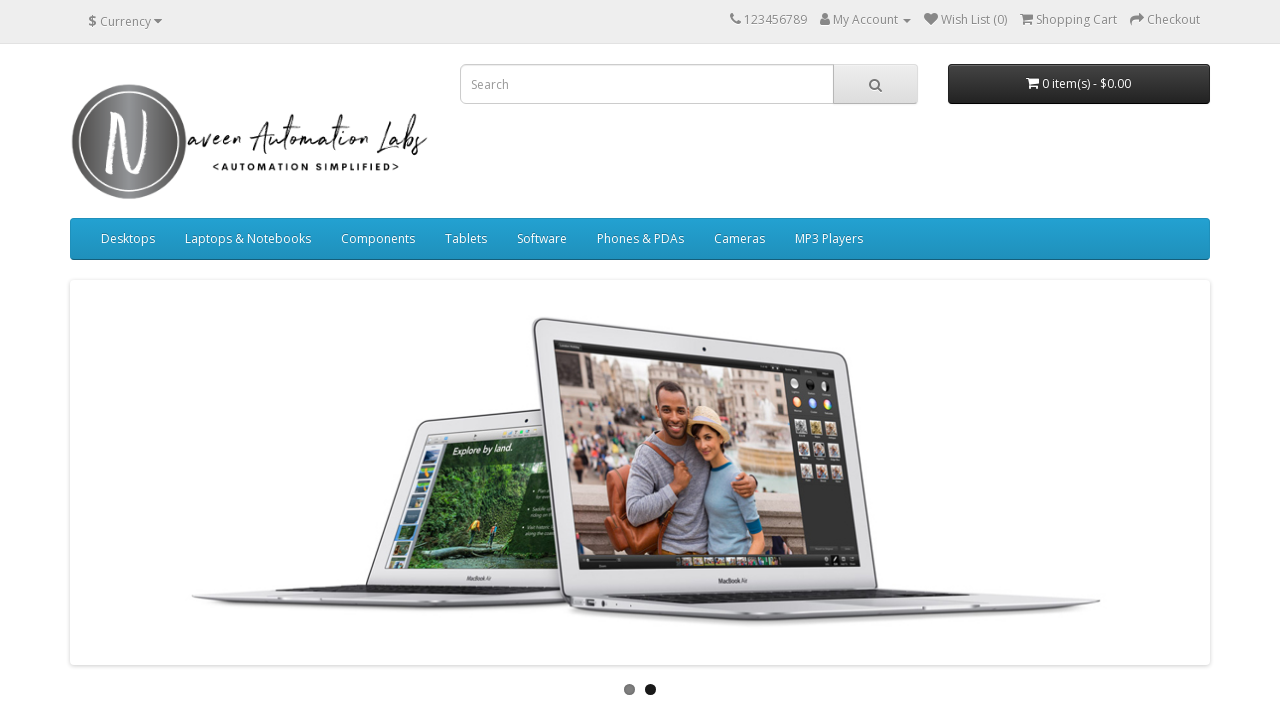

Verified page title is not empty and exists
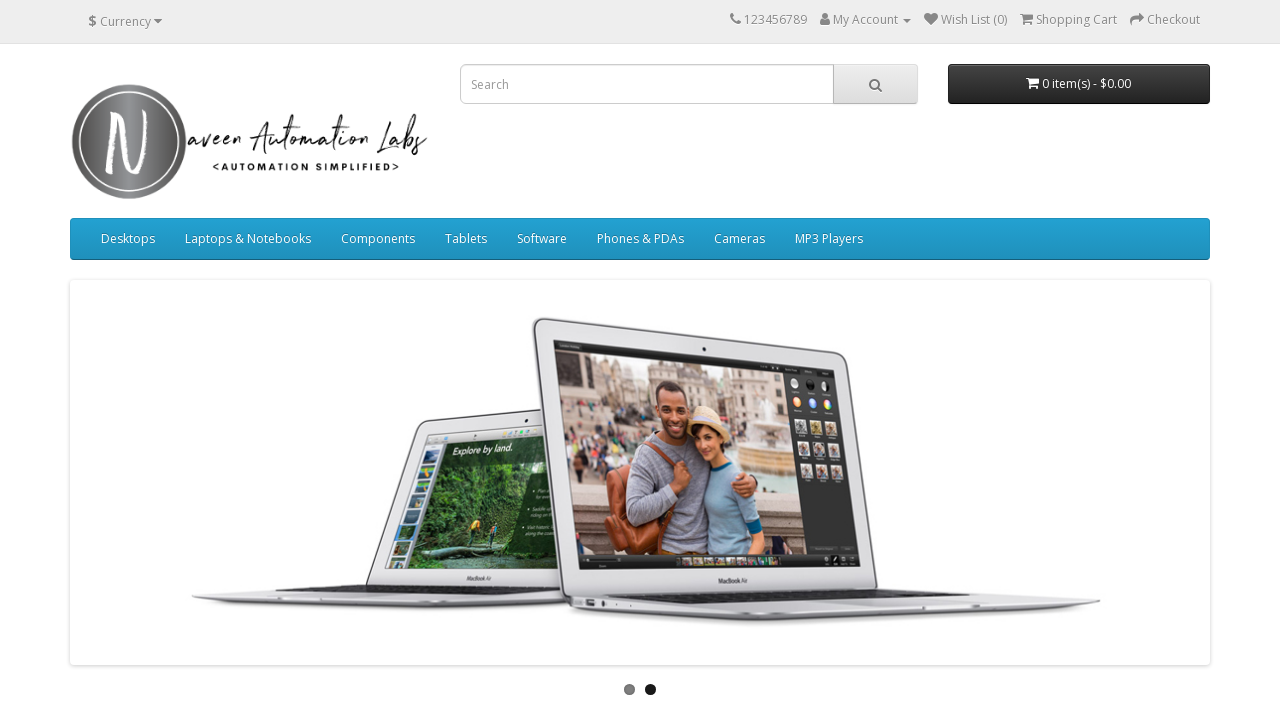

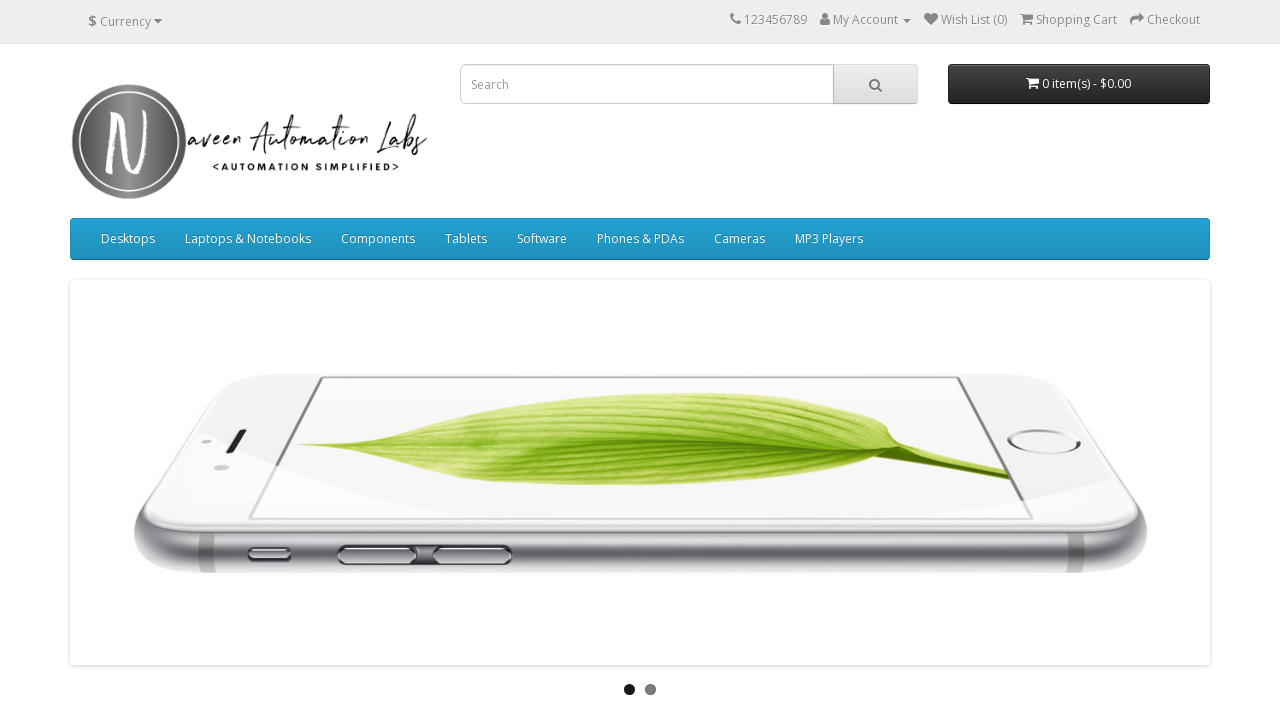